Tests clicking on an element identified by ID on the omayo test page, demonstrating basic Selenium ID locator functionality

Starting URL: http://omayo.blogspot.com/

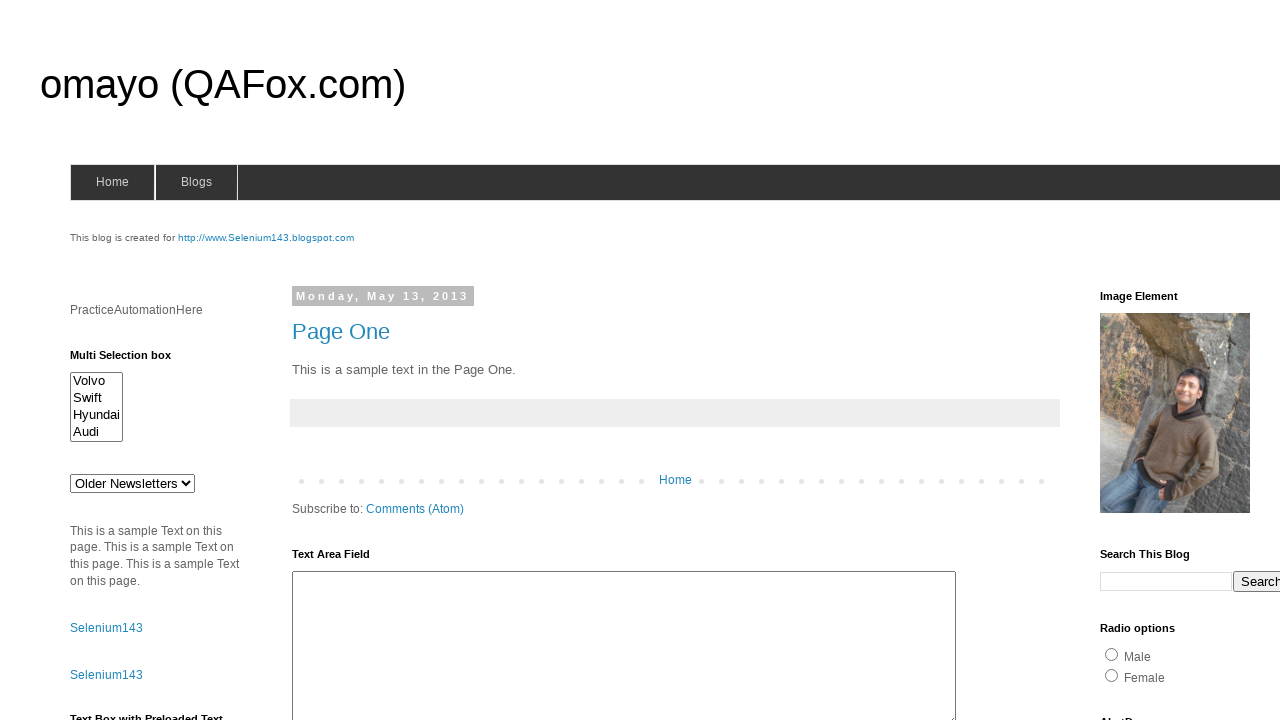

Navigated to omayo test page
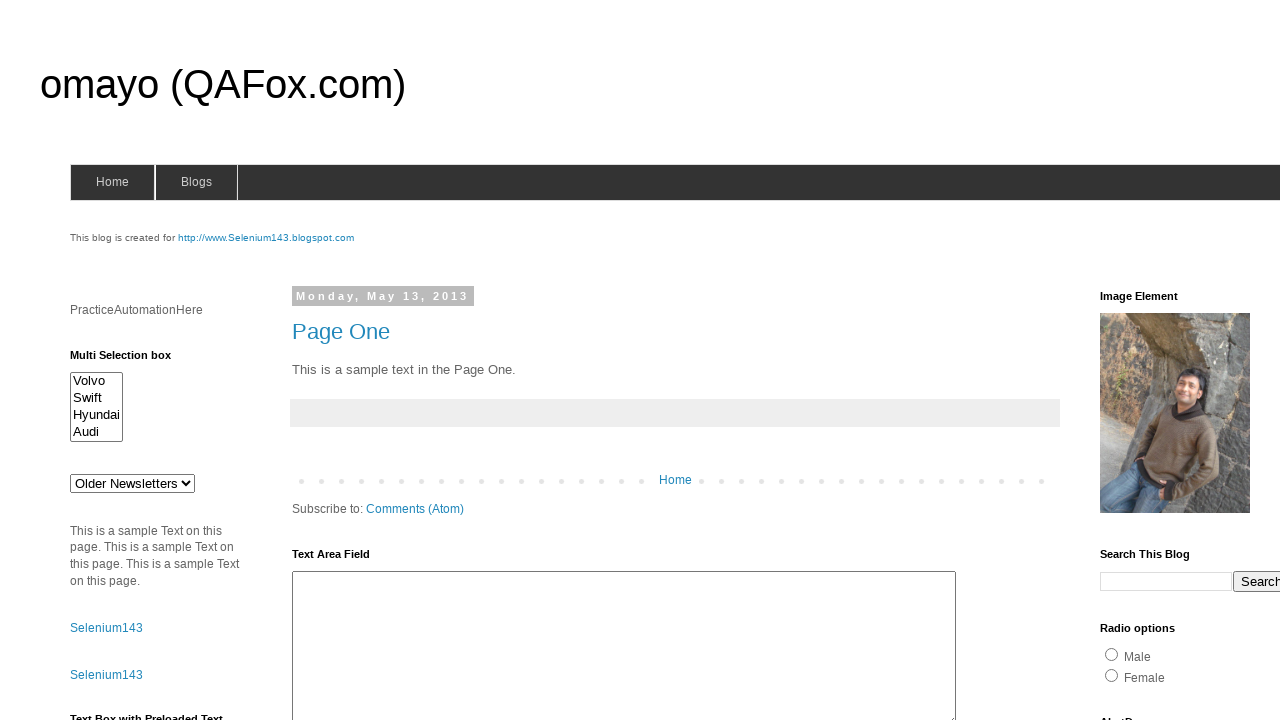

Clicked on element with ID 'prompt' at (1140, 361) on #prompt
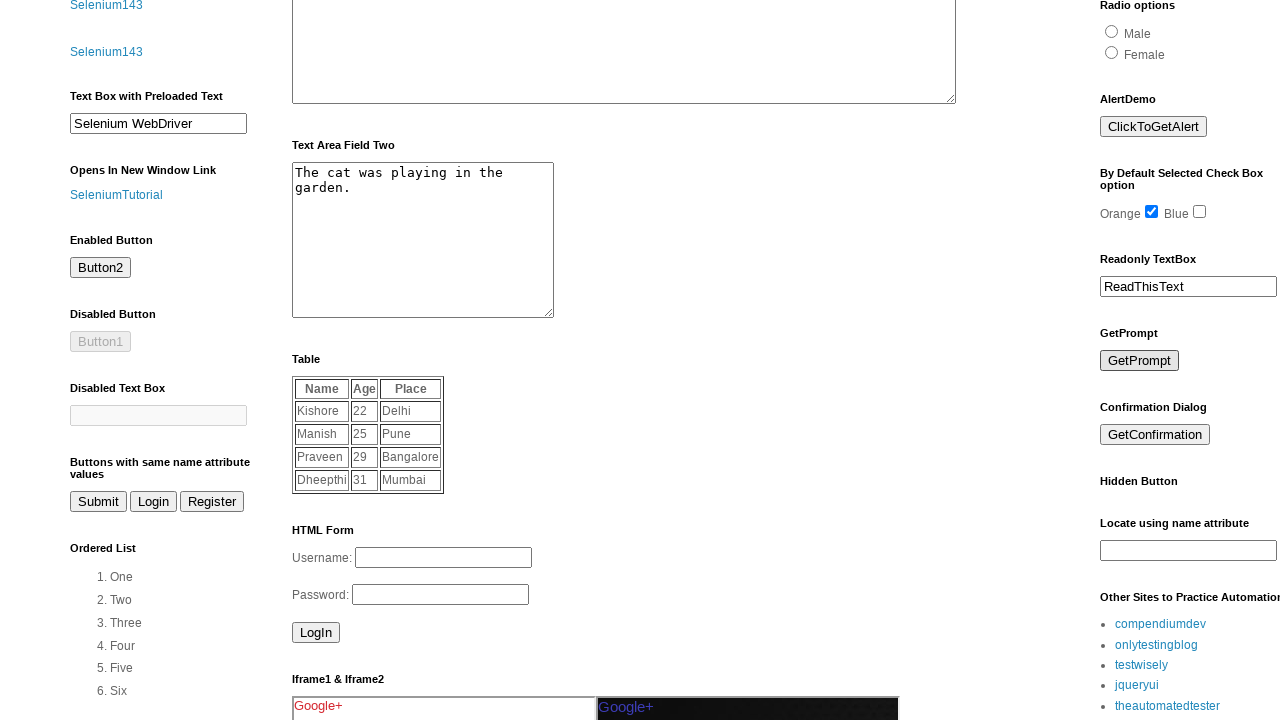

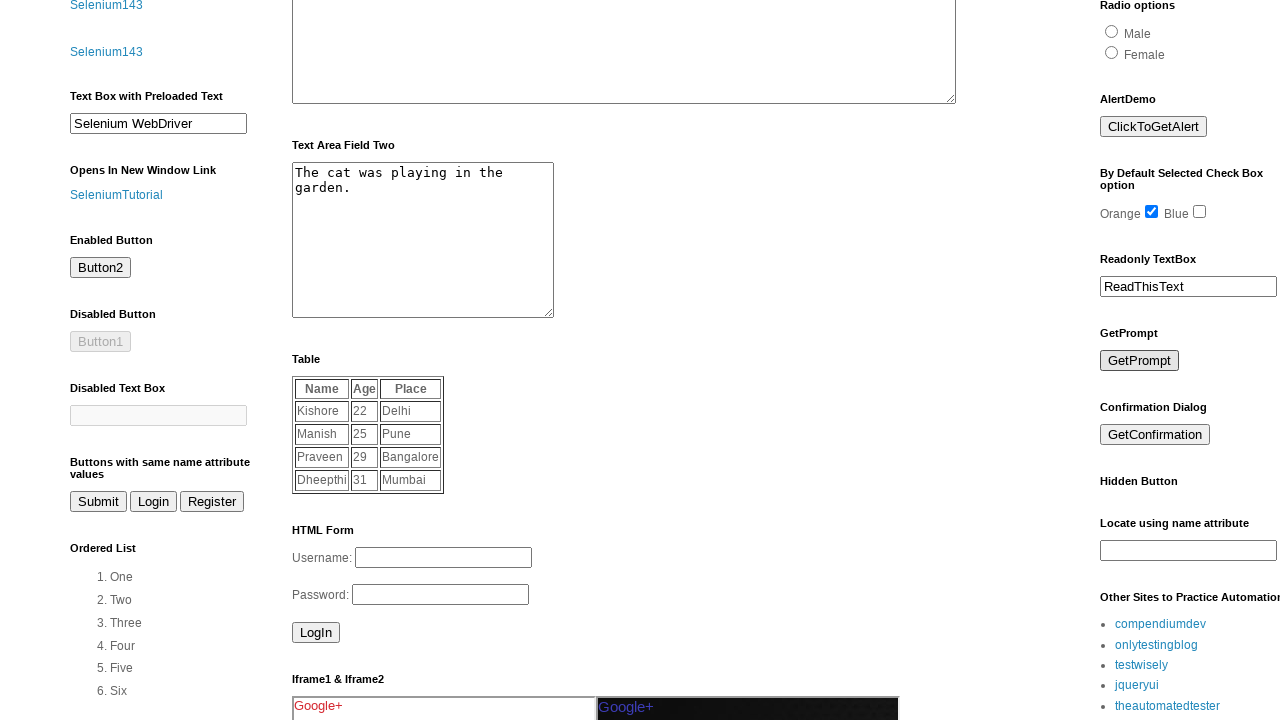